Solves a mathematical problem on a web page by reading a value, calculating the result, and submitting the answer along with checkbox and radio button selections

Starting URL: http://suninjuly.github.io/math.html

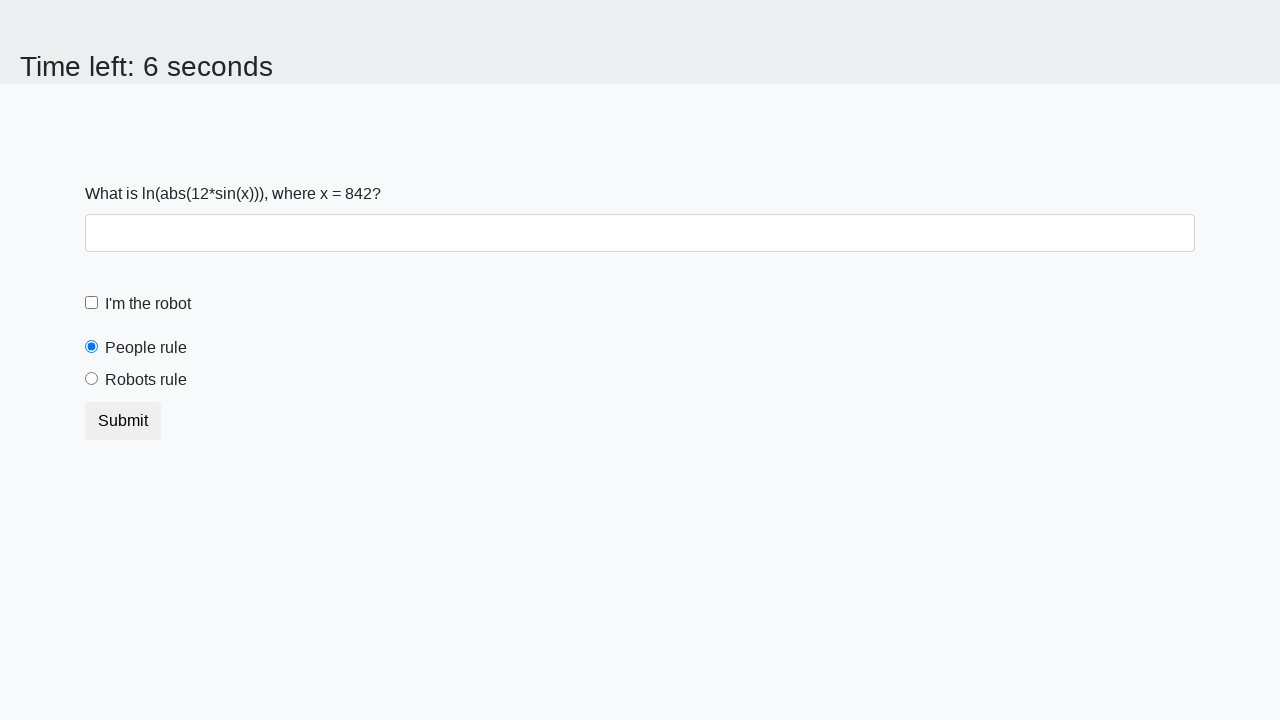

Located the input value element
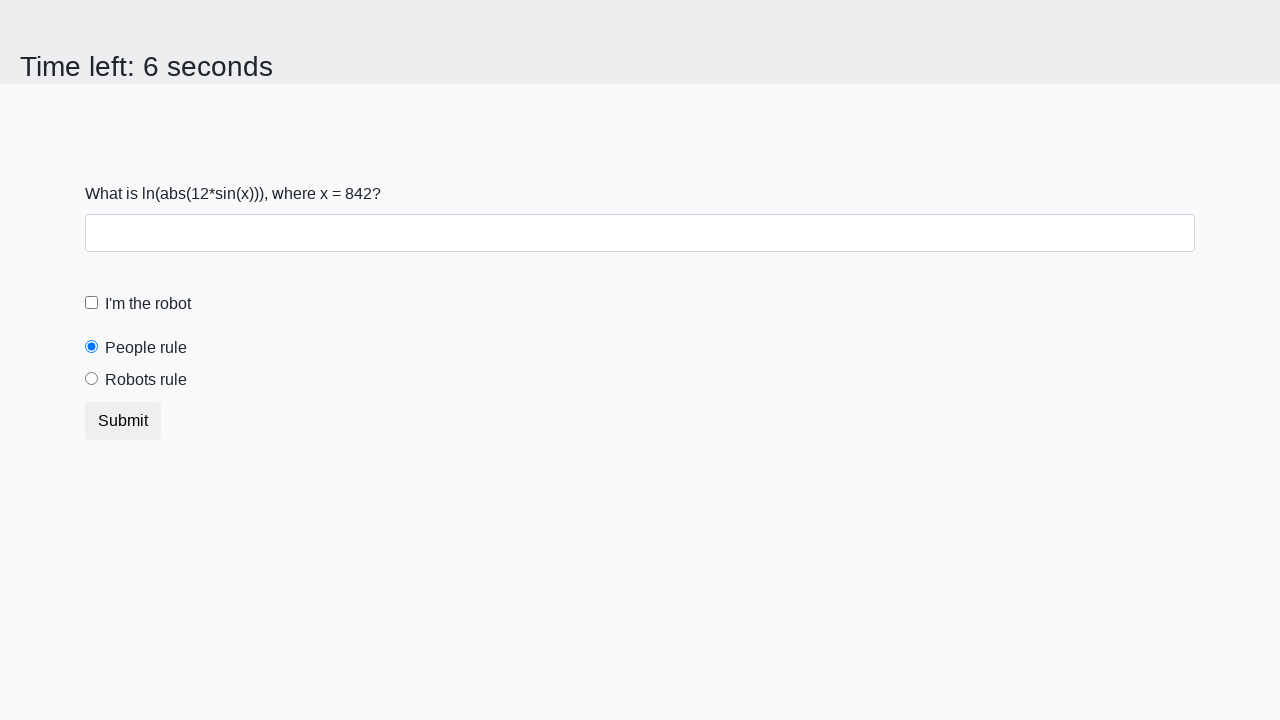

Extracted x value: 842
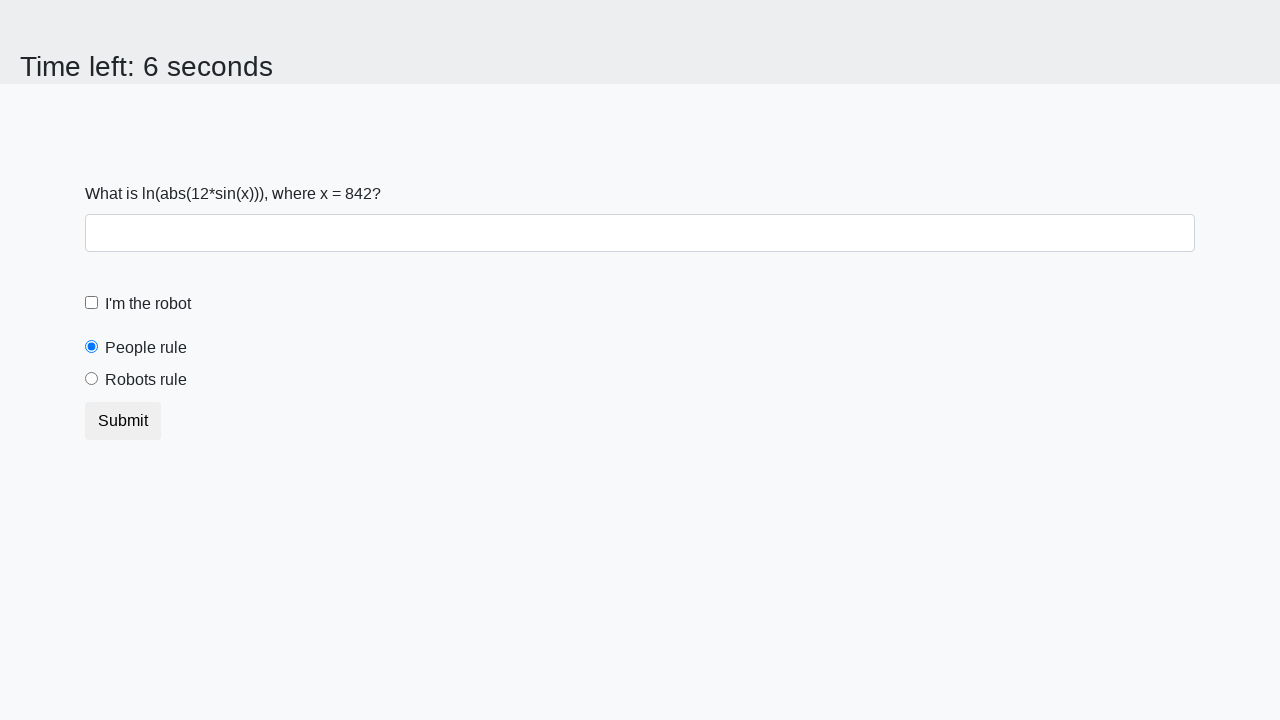

Calculated result: -0.44984735618712474
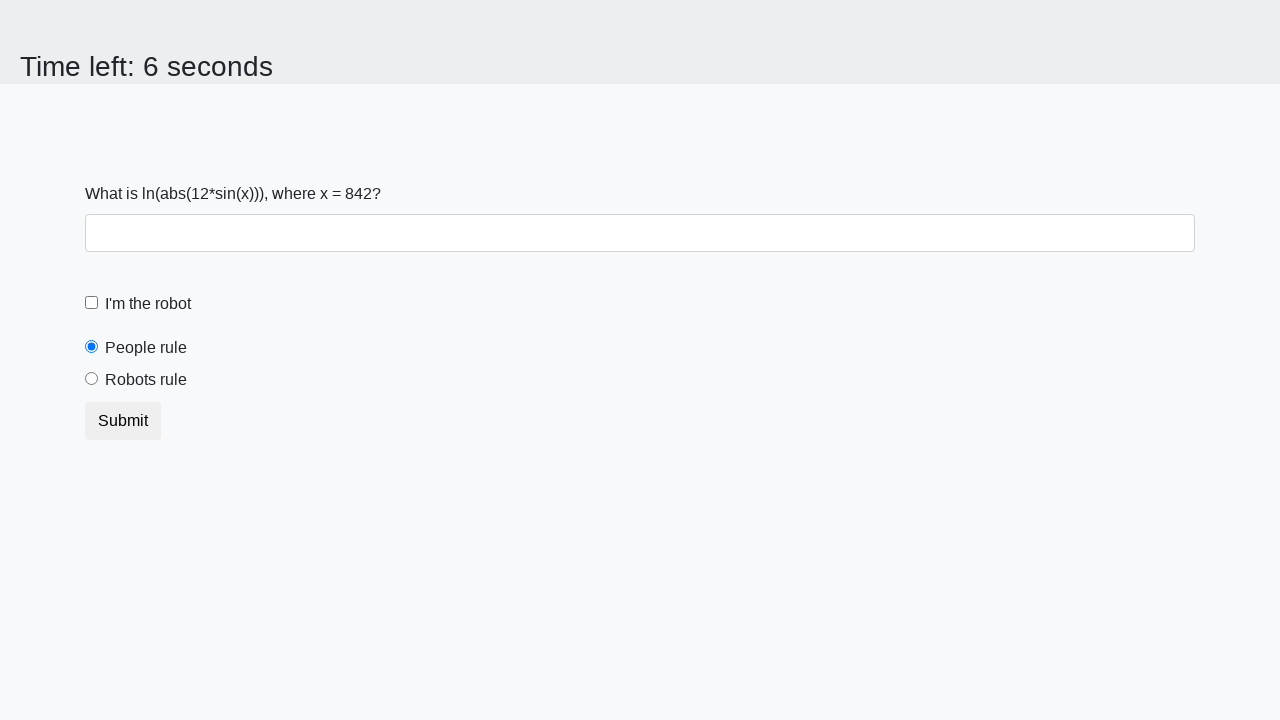

Filled answer field with calculated result on #answer
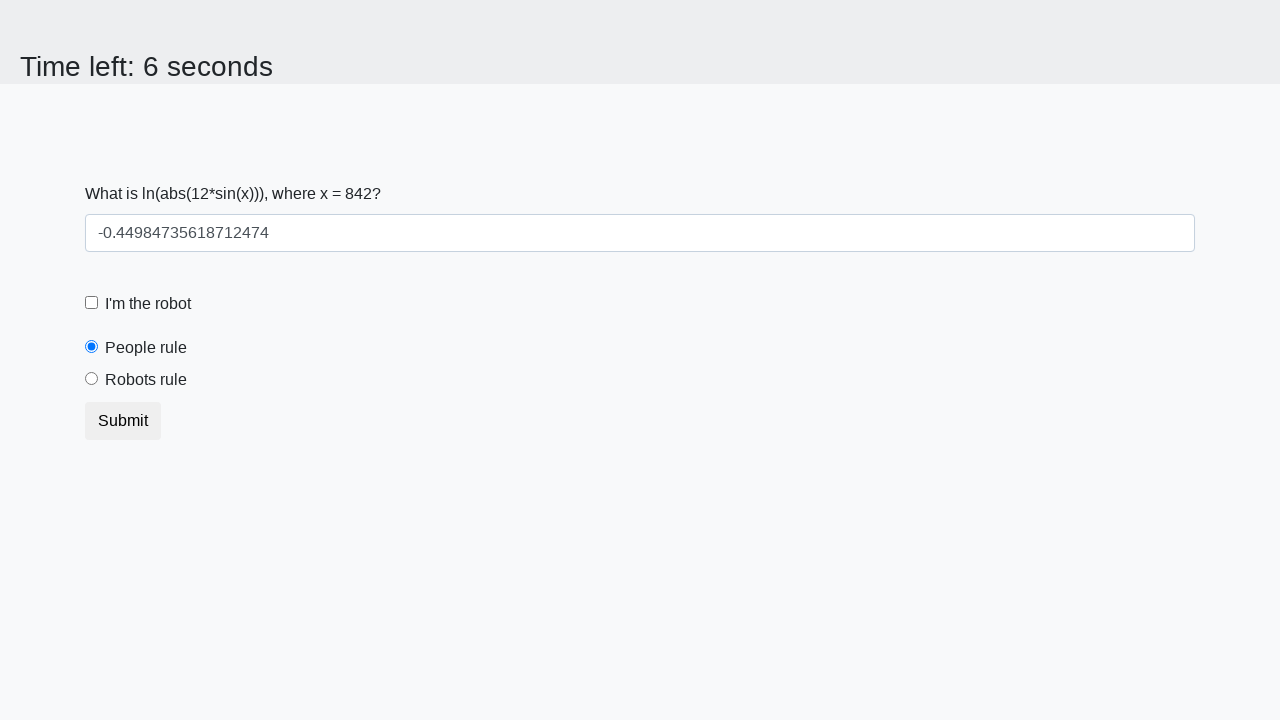

Clicked the robot checkbox at (92, 303) on #robotCheckbox
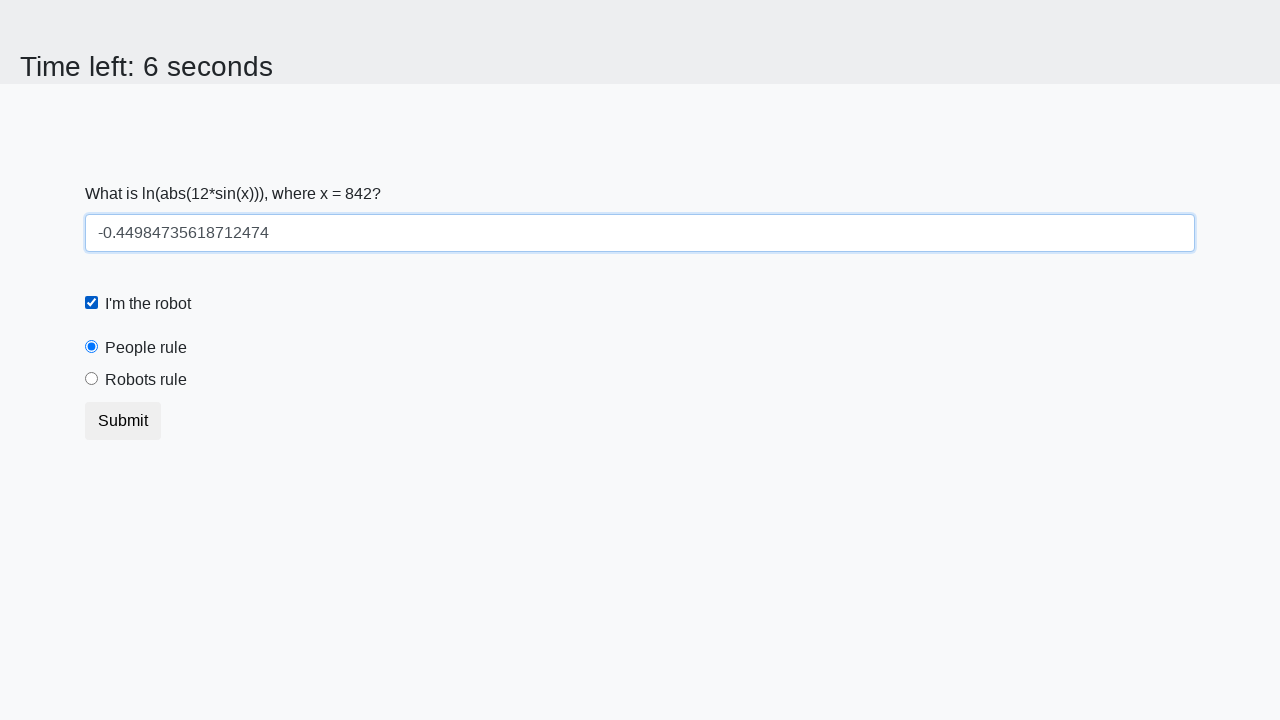

Clicked the robots rule radio button at (92, 379) on #robotsRule
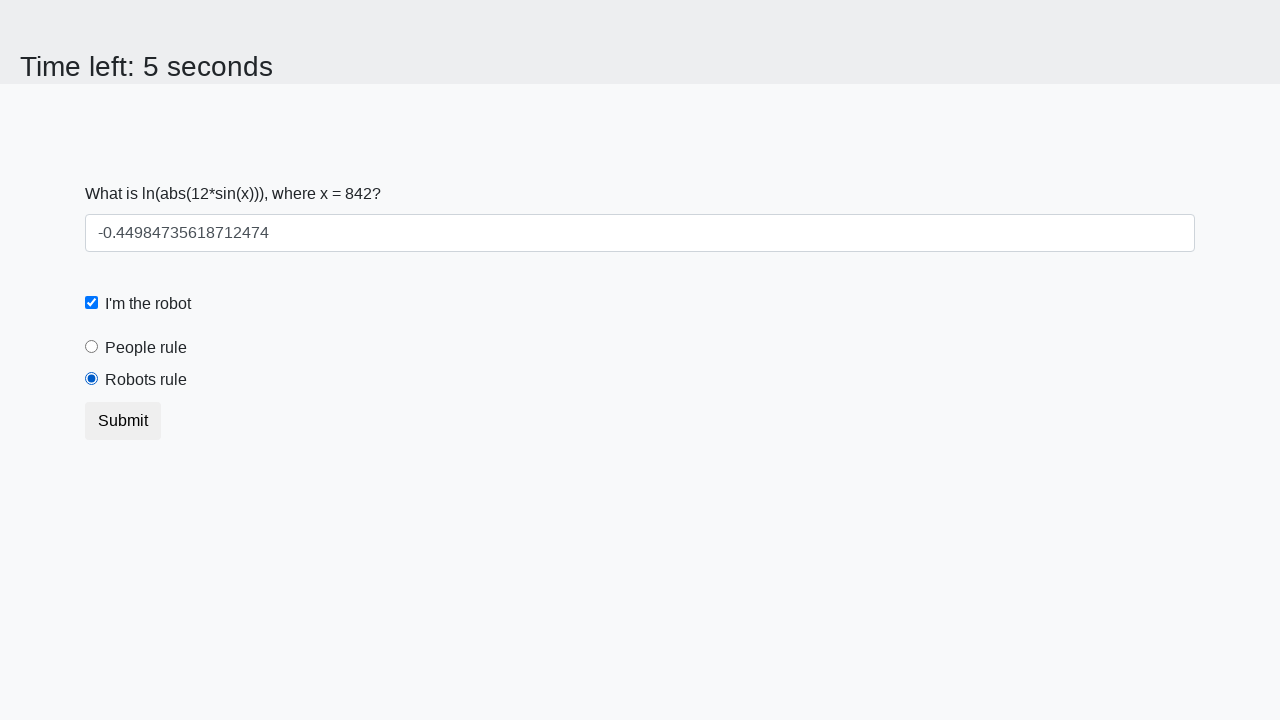

Submitted the form at (123, 421) on button[type='submit']
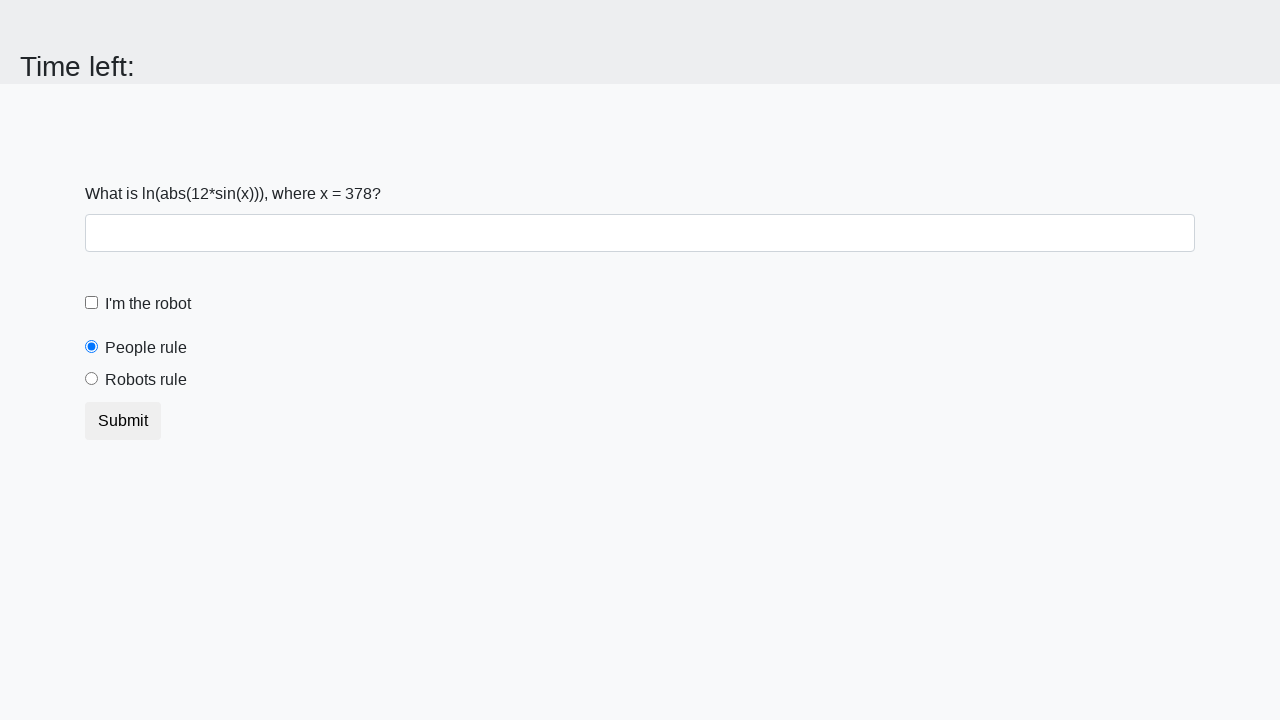

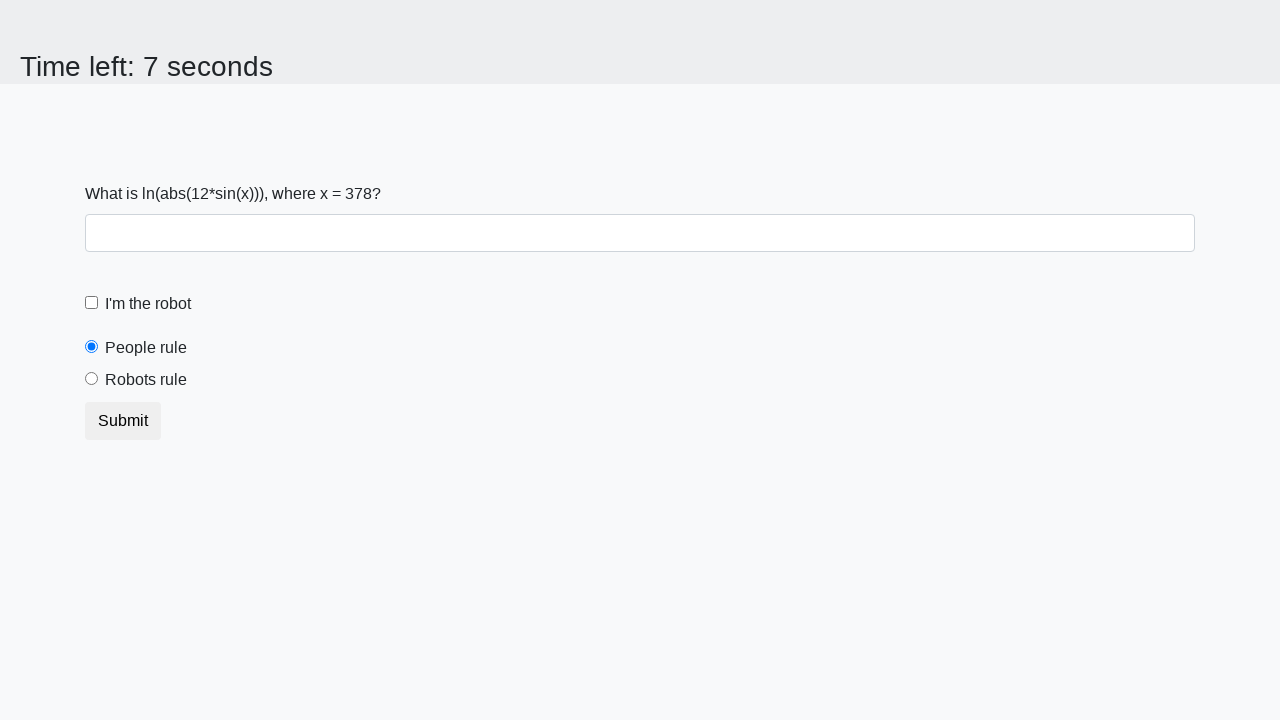